Fills out a form with three text fields (gparent1, parent1, child1) on a testing blog site

Starting URL: https://only-testing-blog.blogspot.com/

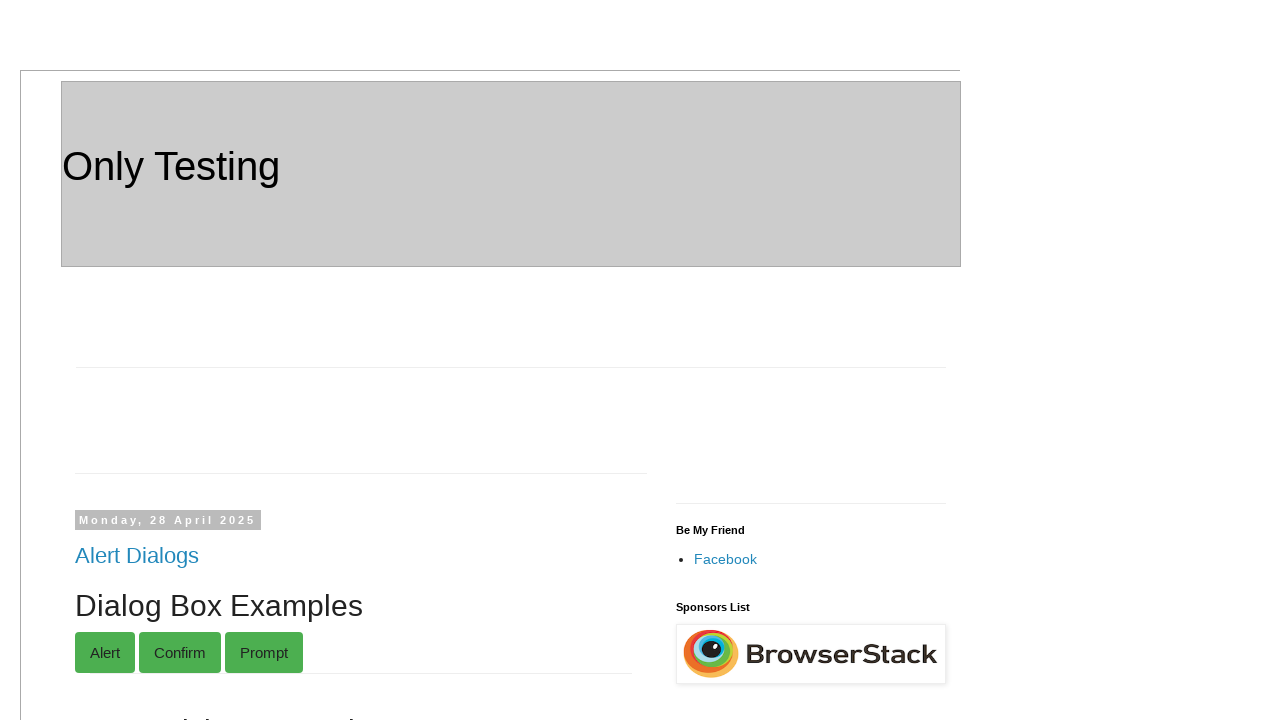

Filled grandparent name field with 'Pandu' on input[name='gparent1']
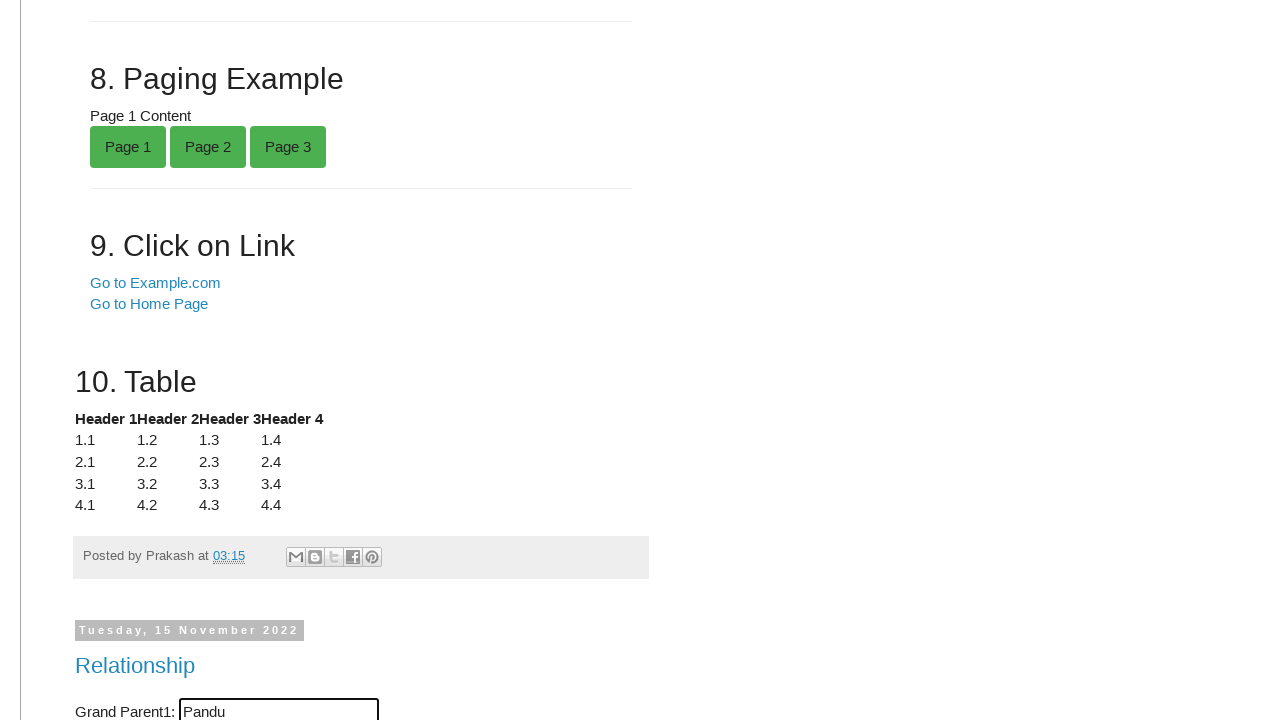

Filled parent name field with 'Arjun' on input[name='parent1']
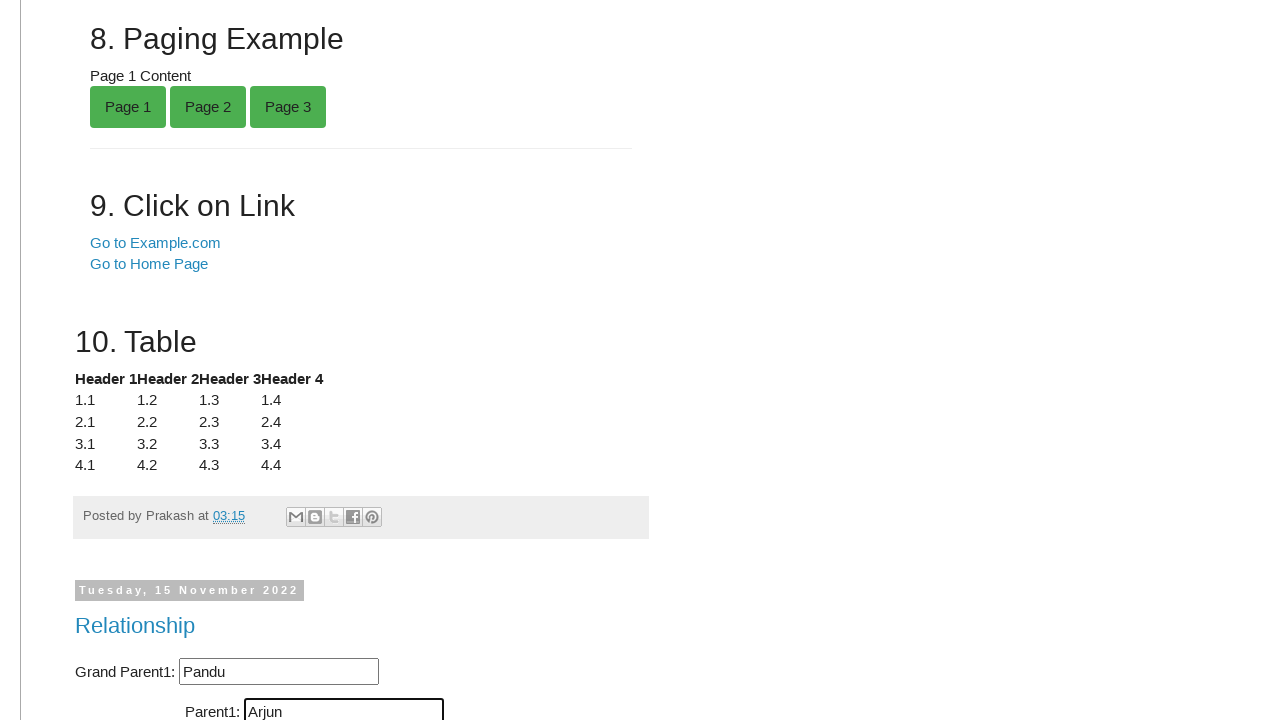

Filled child name field with 'Abhimanyu' on input[name='child1']
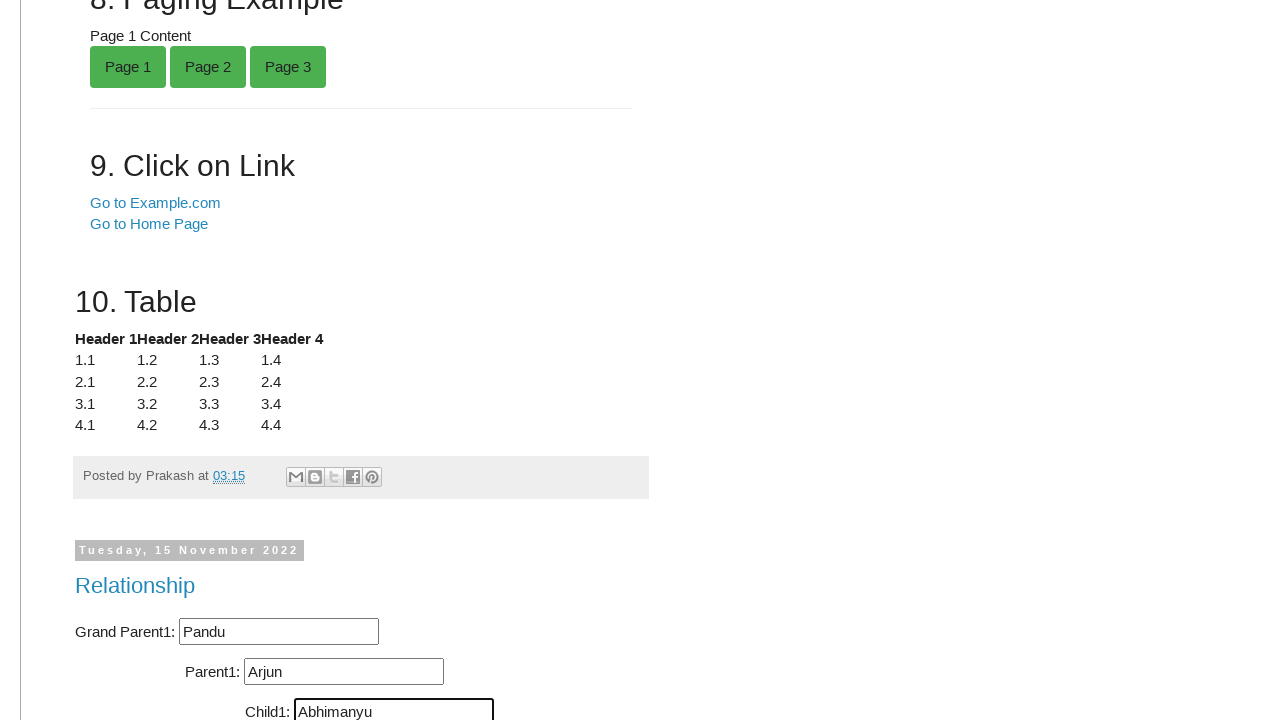

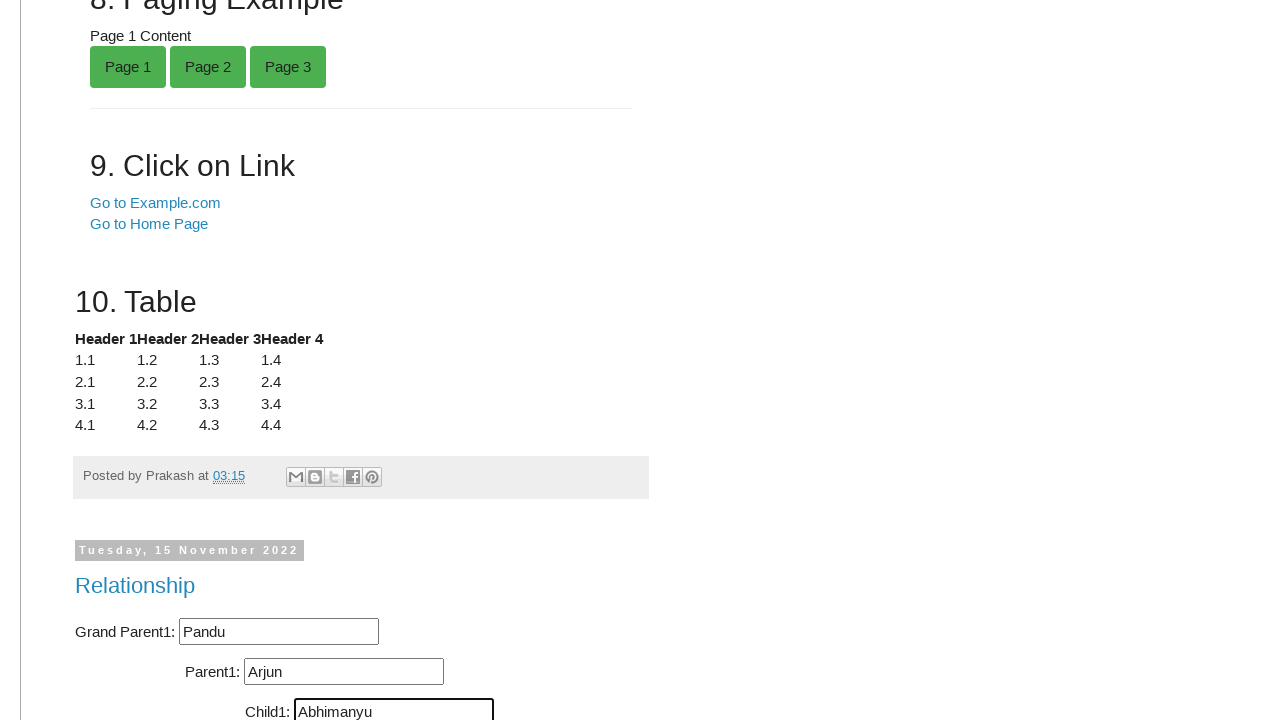